Tests filling out a Google Form with various input types including text fields, textarea, checkboxes, dropdown selection, date picker, and time inputs, then submits the form and verifies success message.

Starting URL: https://docs.google.com/forms/d/e/1FAIpQLSep9LTMntH5YqIXa5nkiPKSs283kdwitBBhXWyZdAS-e4CxBQ/viewform

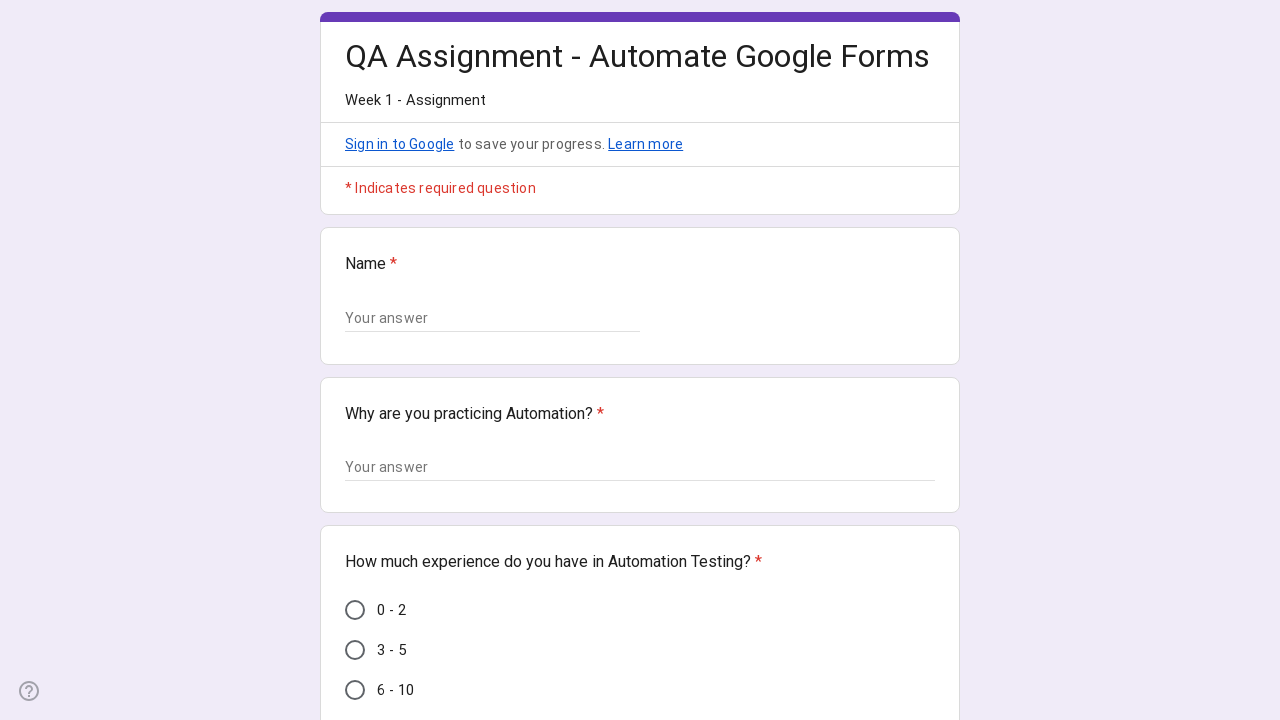

Filled name text field with 'Crio Learner' on (//input[@type='text'])[1]
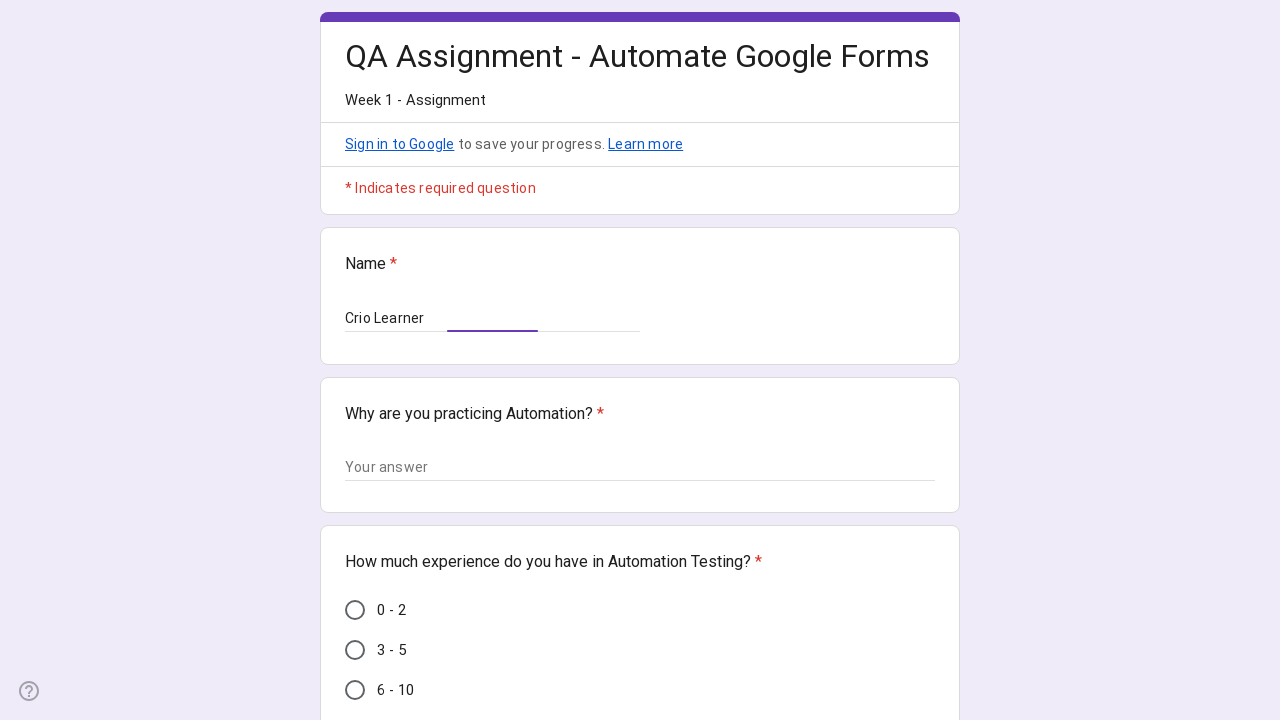

Filled textarea with unique text containing epoch timestamp on textarea.KHxj8b.tL9Q4c
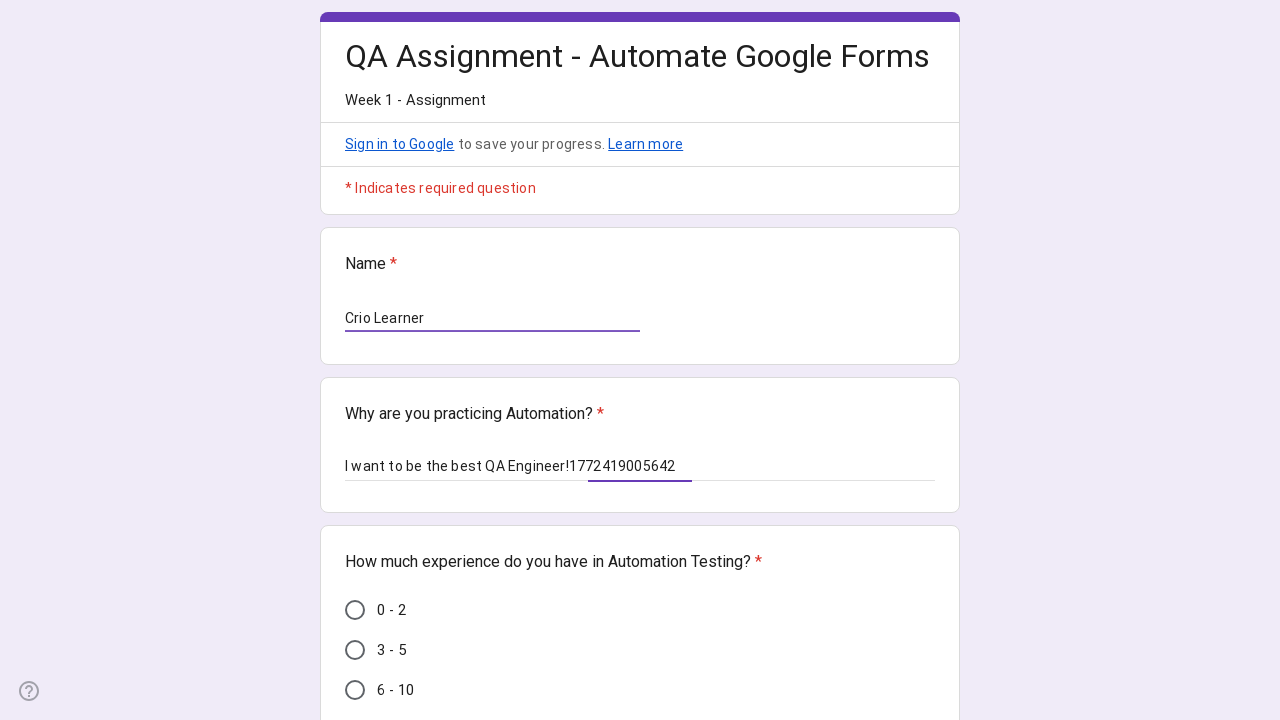

Selected radio button option (3rd option) at (355, 690) on (//div[@class='Od2TWd hYsg7c'])[3]
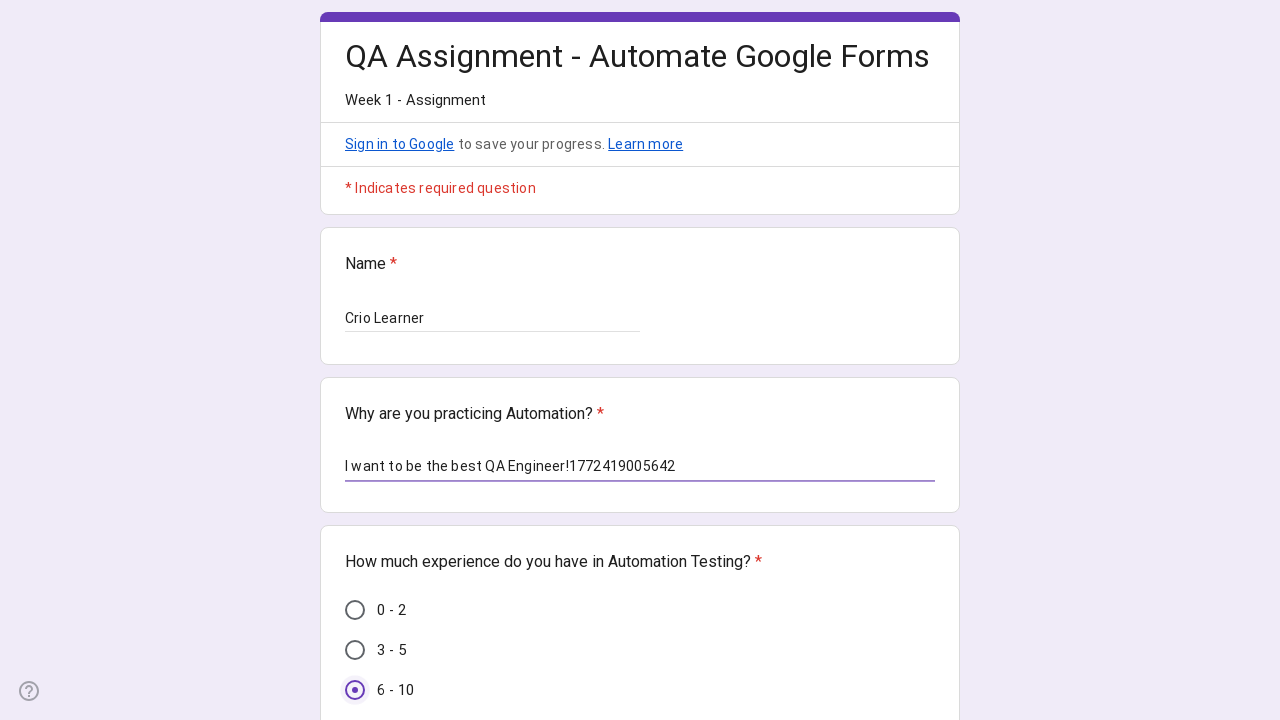

Checked Java checkbox at (355, 360) on div[data-answer-value='Java']
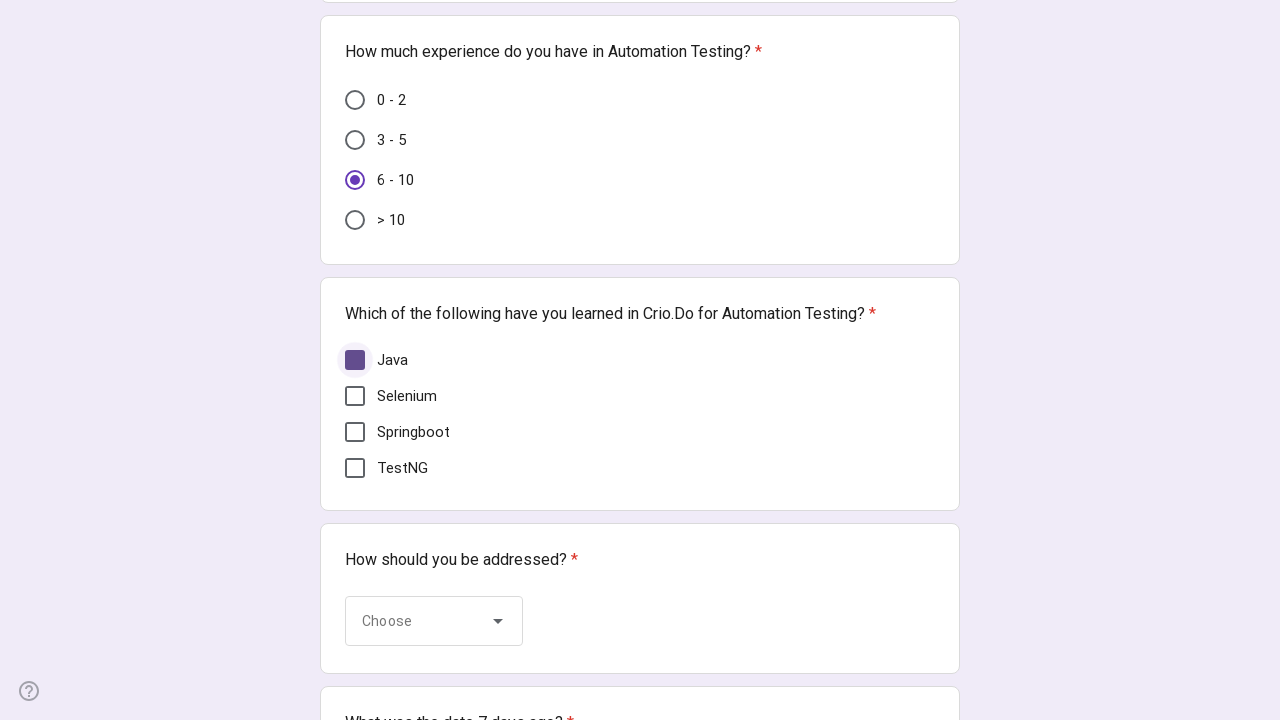

Checked Selenium checkbox at (355, 396) on div[data-answer-value='Selenium']
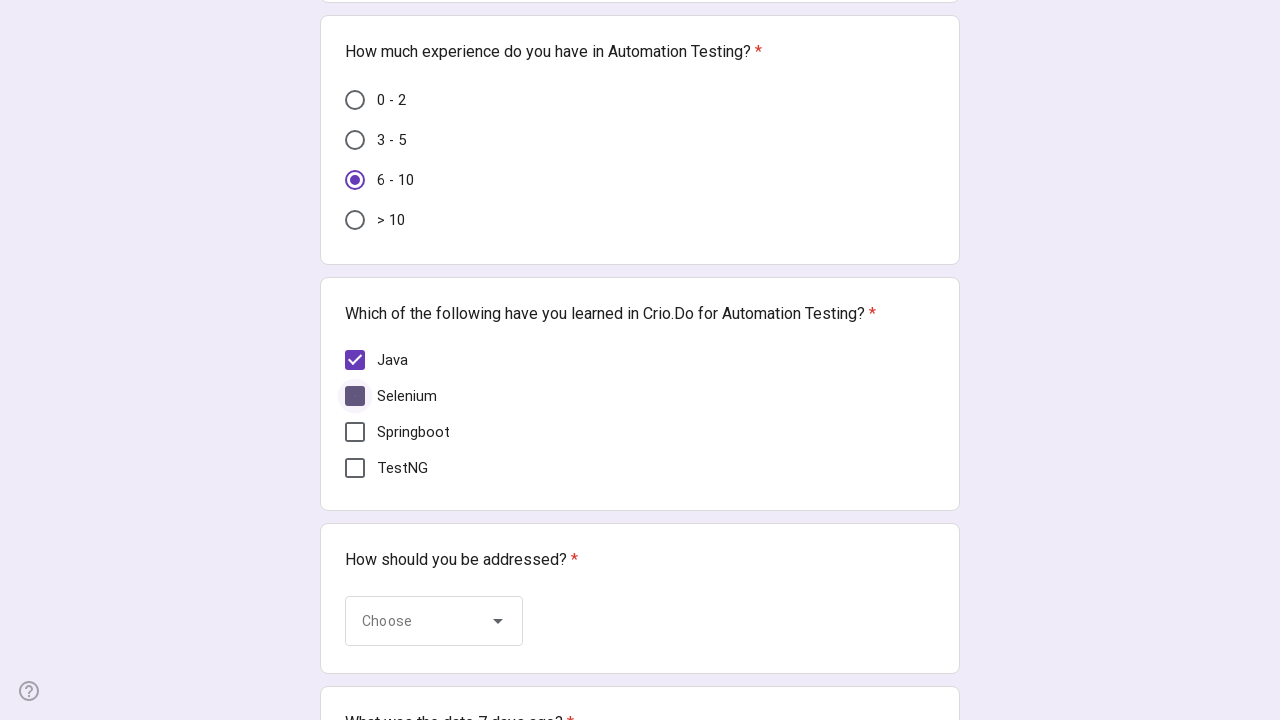

Checked TestNG checkbox at (355, 468) on div[data-answer-value='TestNG']
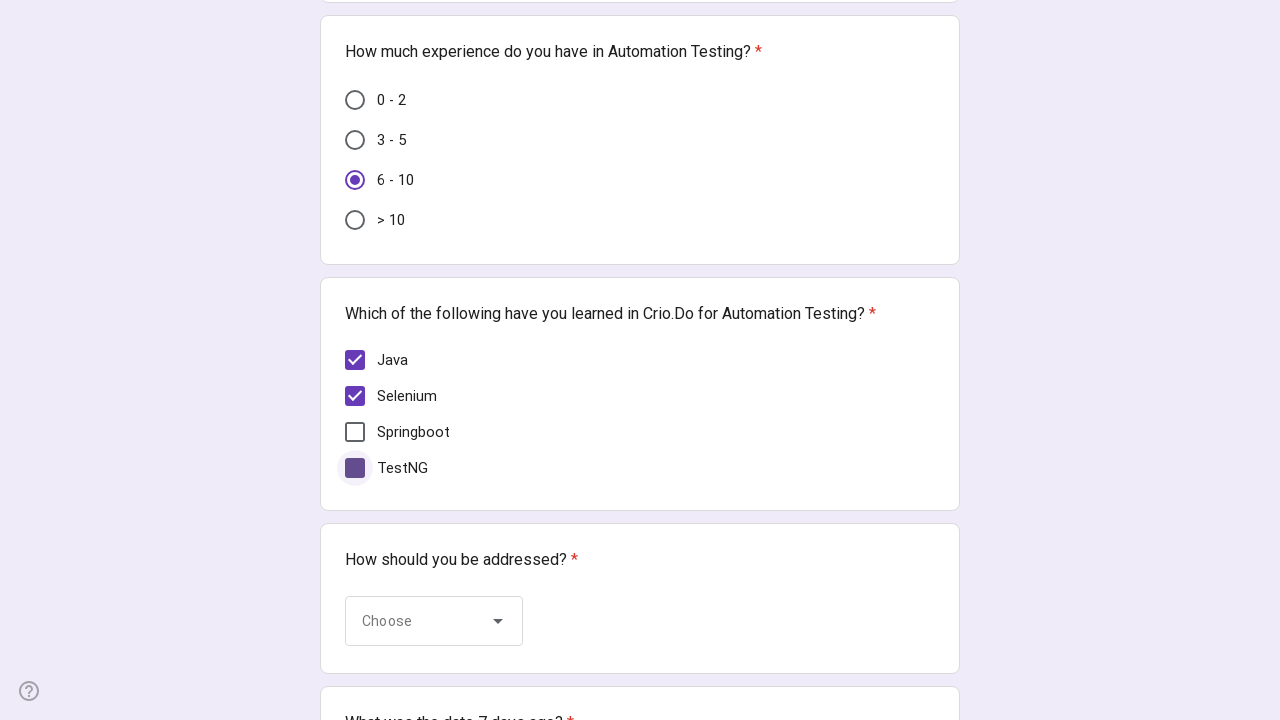

Clicked dropdown 'Choose' button at (418, 621) on xpath=//span[text()='Choose']
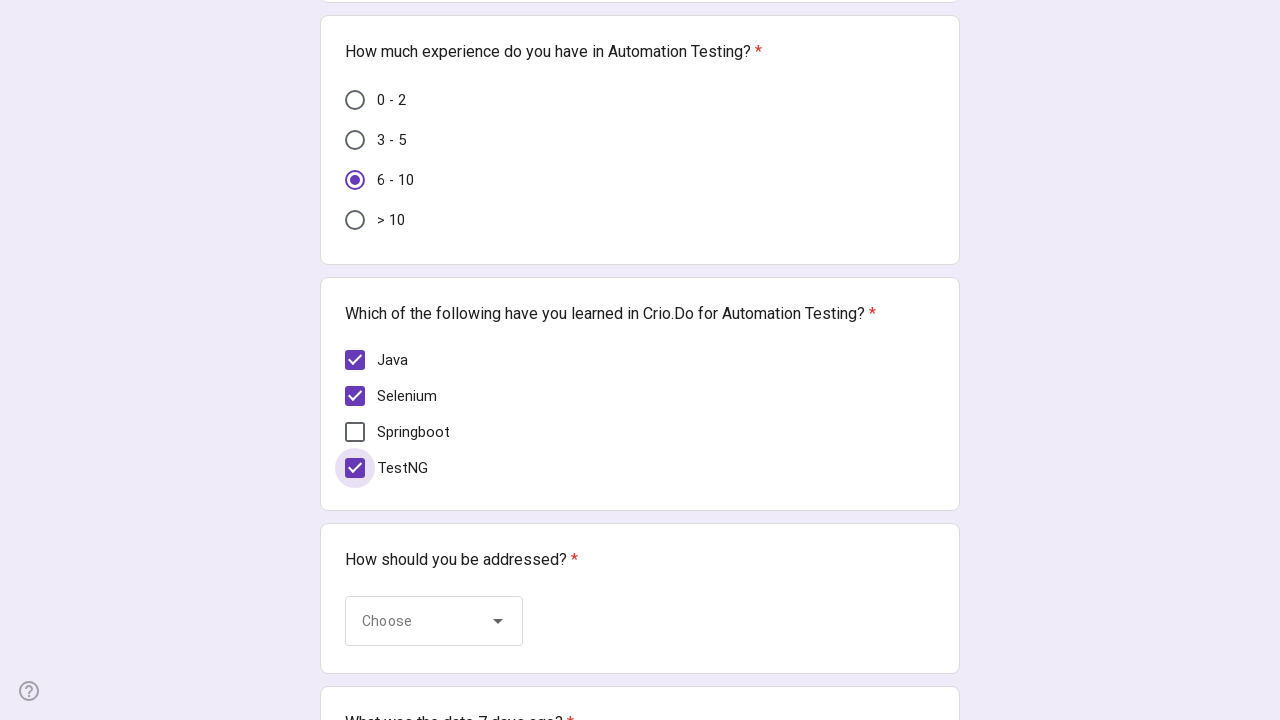

Waited 2 seconds for dropdown to load
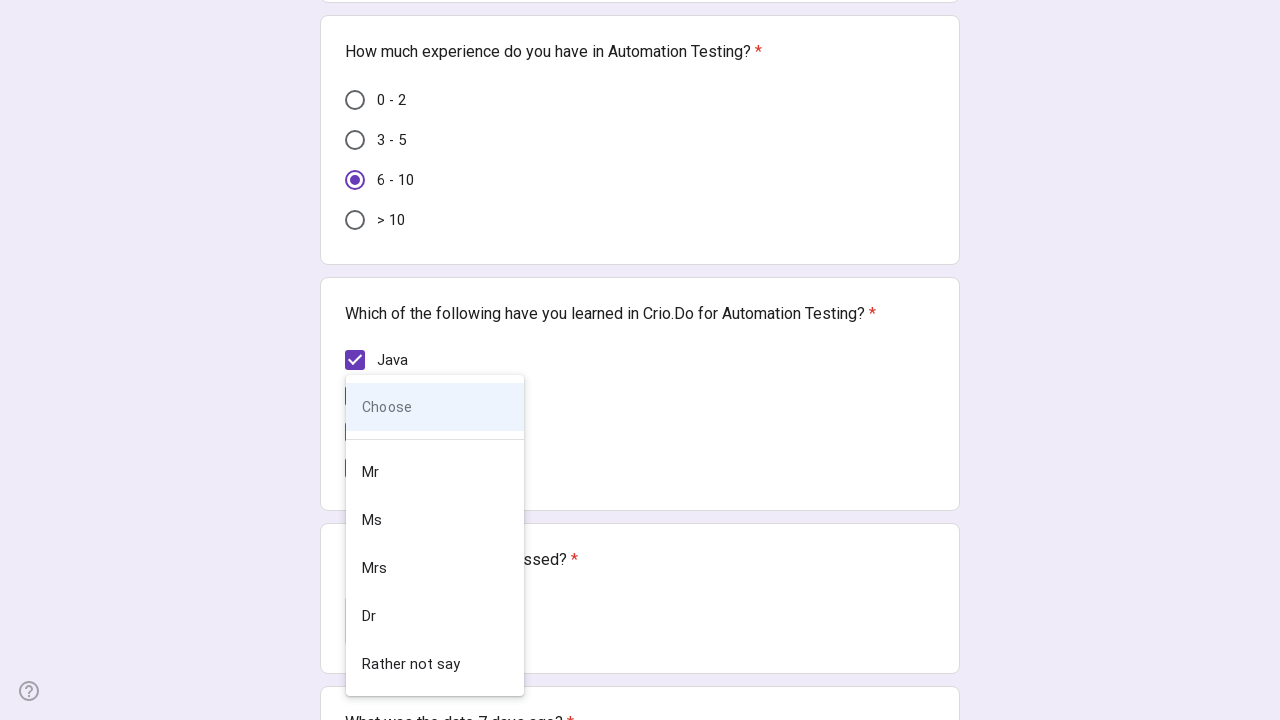

Selected 'Mr' from dropdown menu at (430, 472) on (//span[@class='vRMGwf oJeWuf'][text()='Mr'])[2]
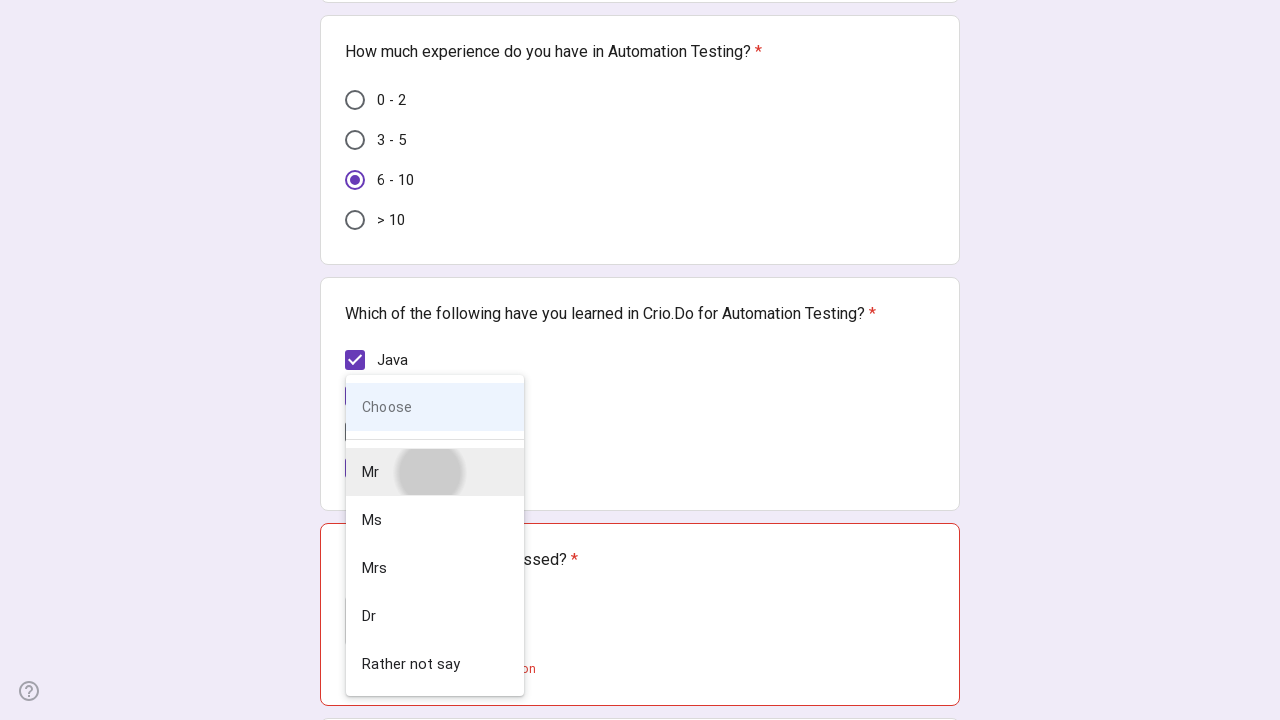

Filled date field with date 7 days ago: 2026-02-23 on input[type='date']
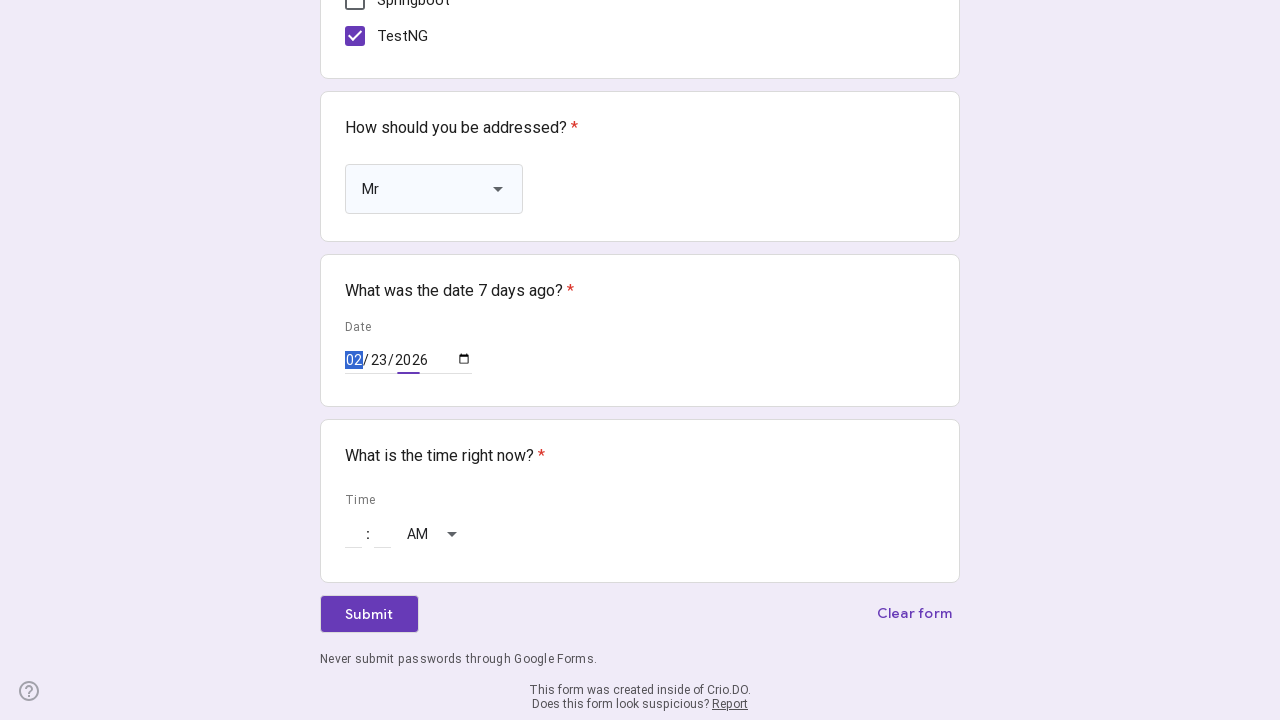

Set hour input to 07 on input[aria-label='Hour']
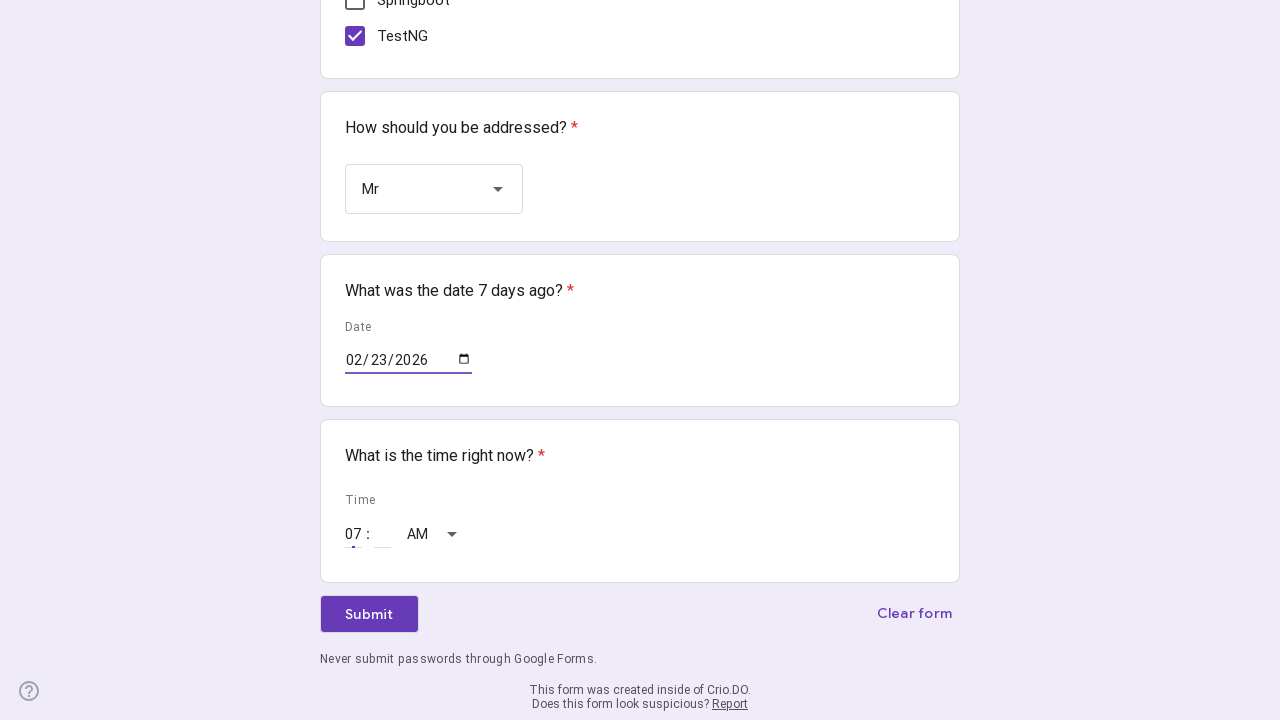

Set minute input to 30 on input[aria-label='Minute']
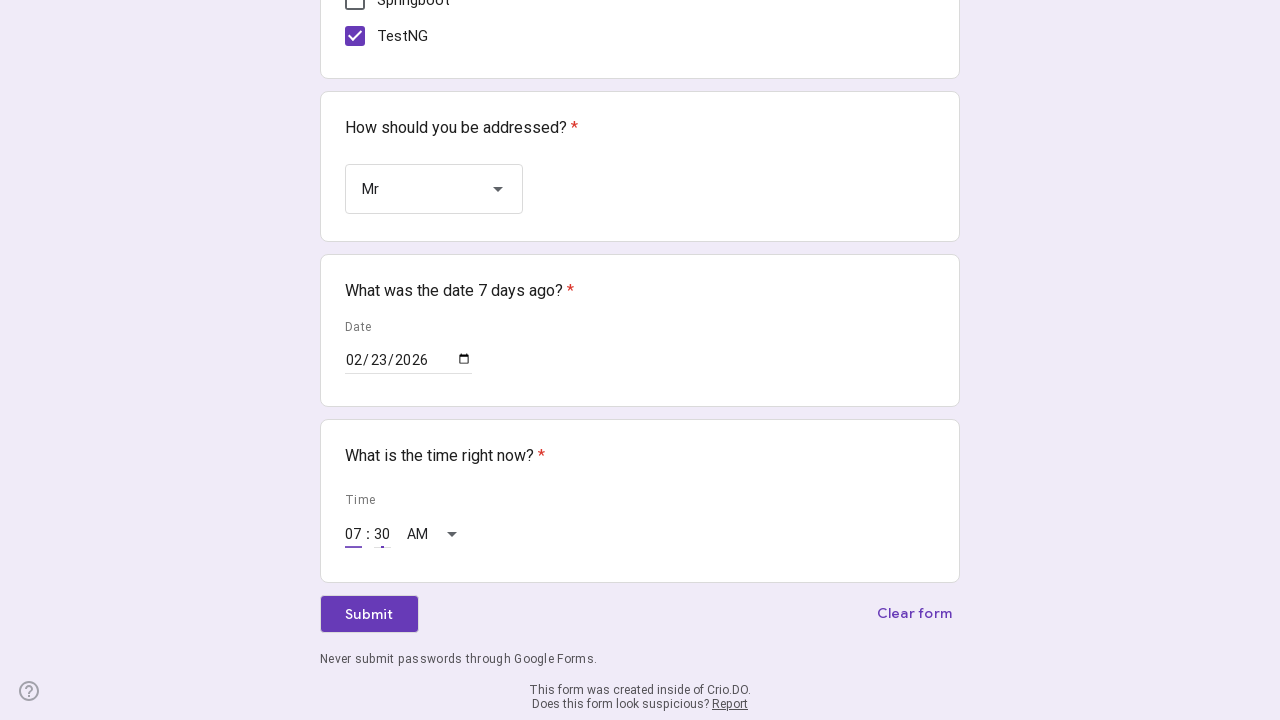

Clicked form Submit button at (369, 614) on div[aria-label='Submit']
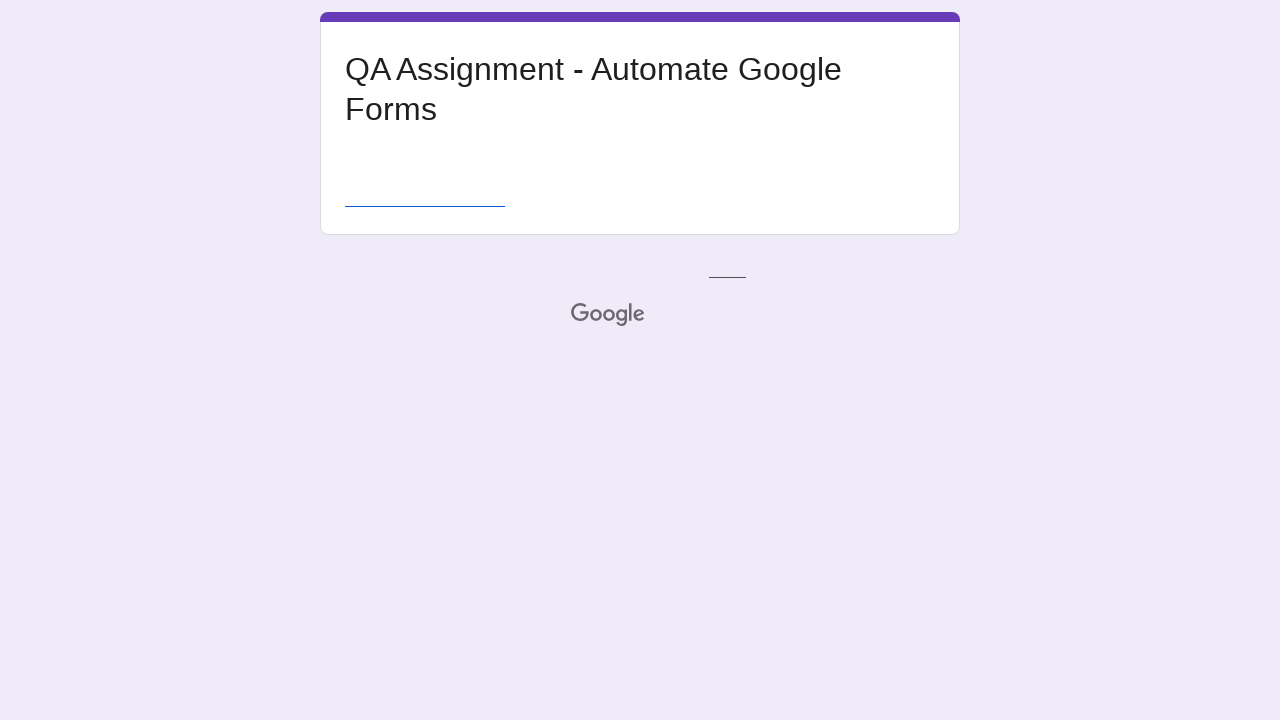

Success message element loaded
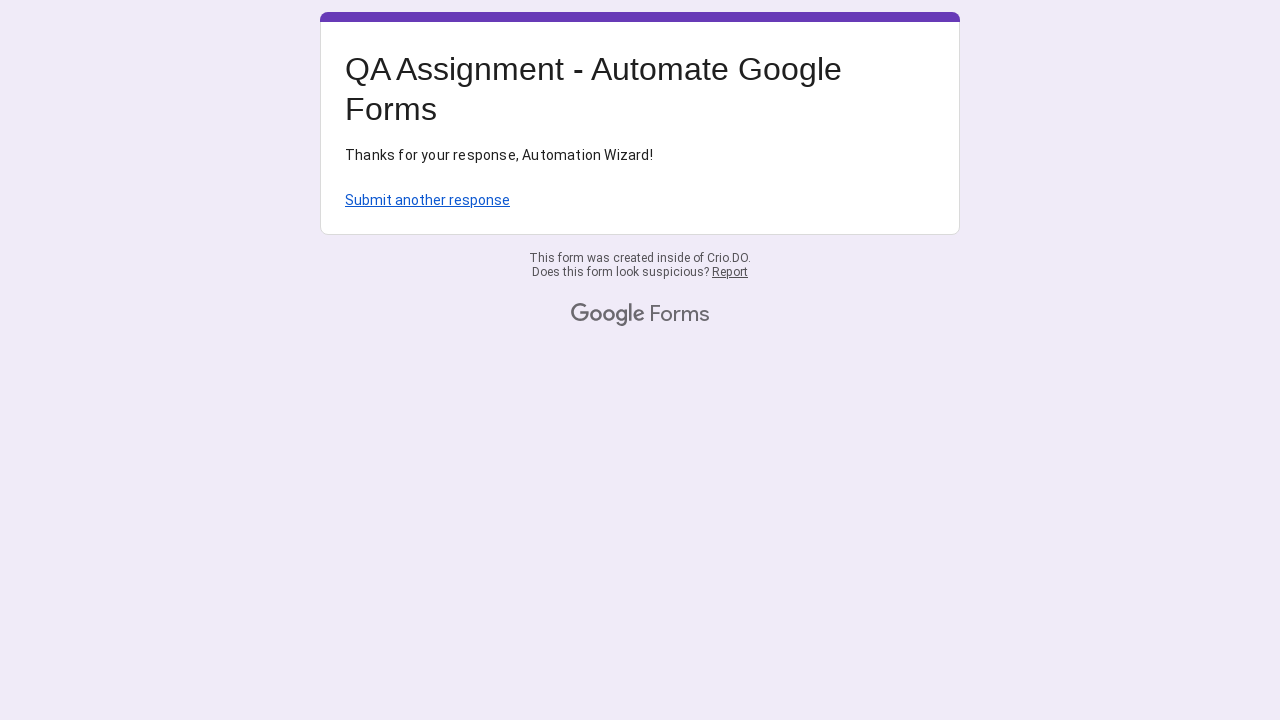

Extracted success message: Thanks for your response, Automation Wizard!
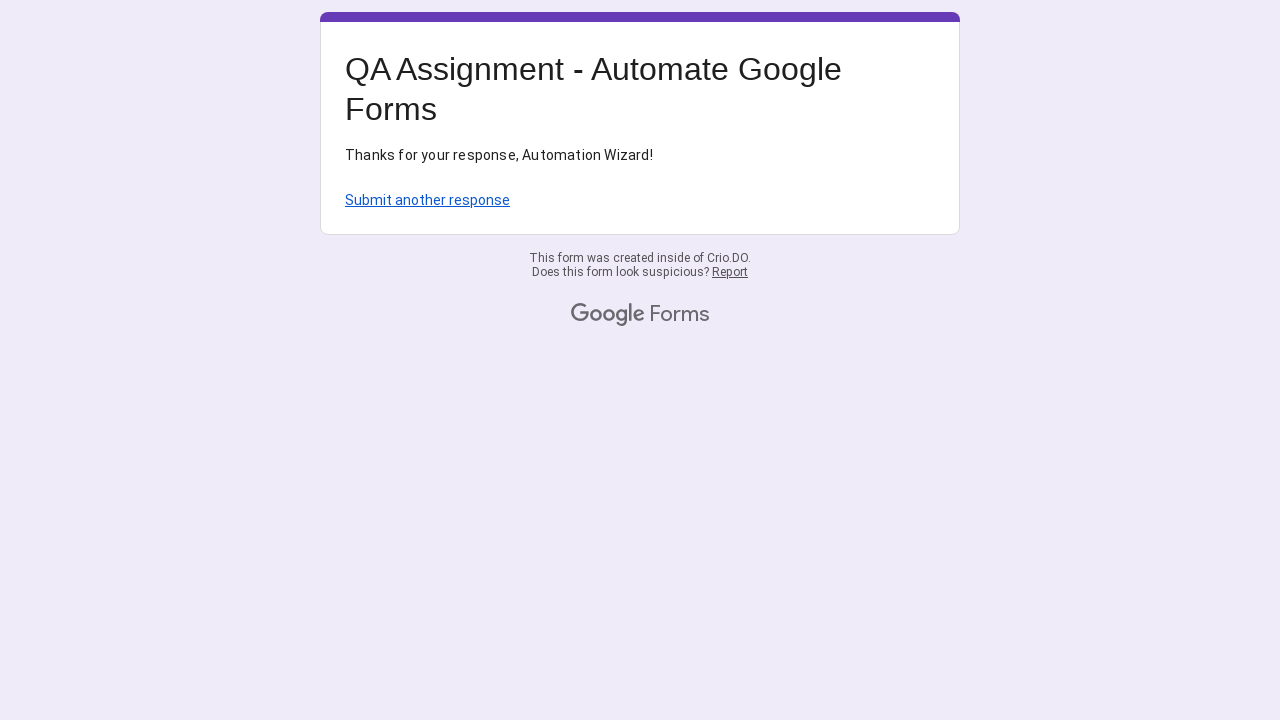

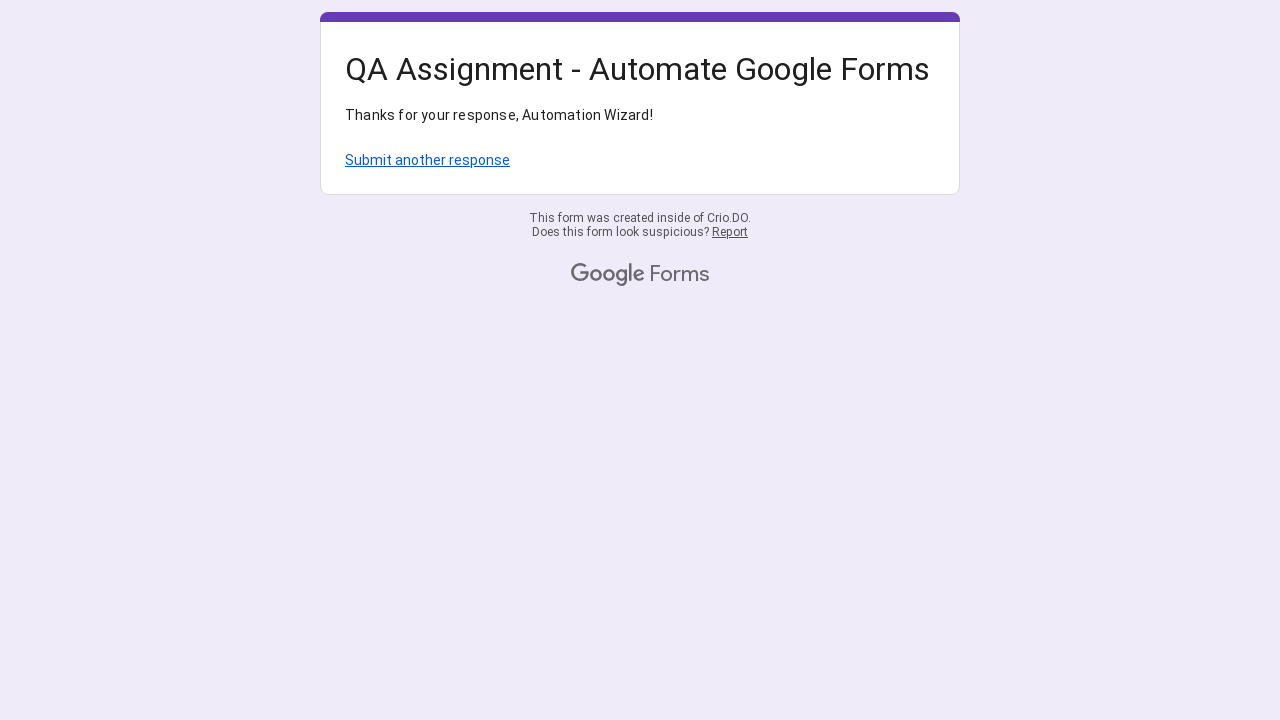